Verifies that the price of HTC One M9 phone is $700 by navigating to the product page

Starting URL: https://demoblaze.com/

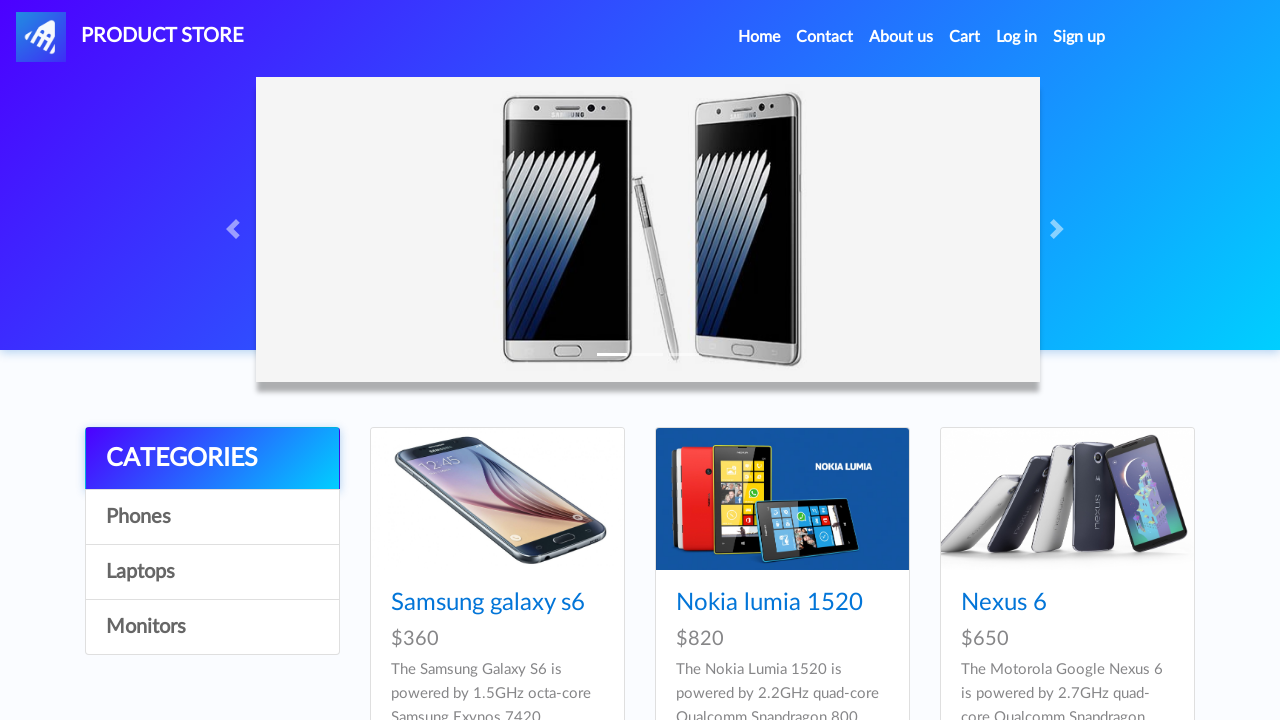

Clicked on HTC One M9 product link at (461, 361) on text='HTC One M9'
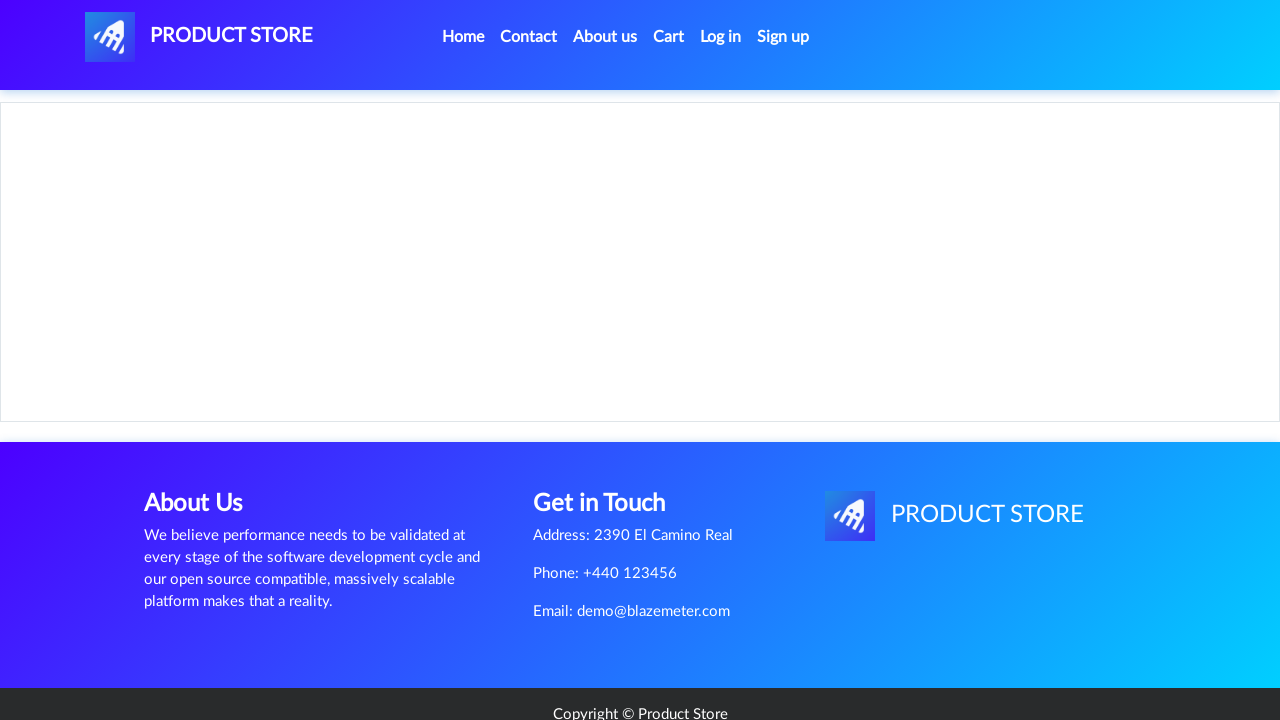

Waited for price element (h3) to be visible
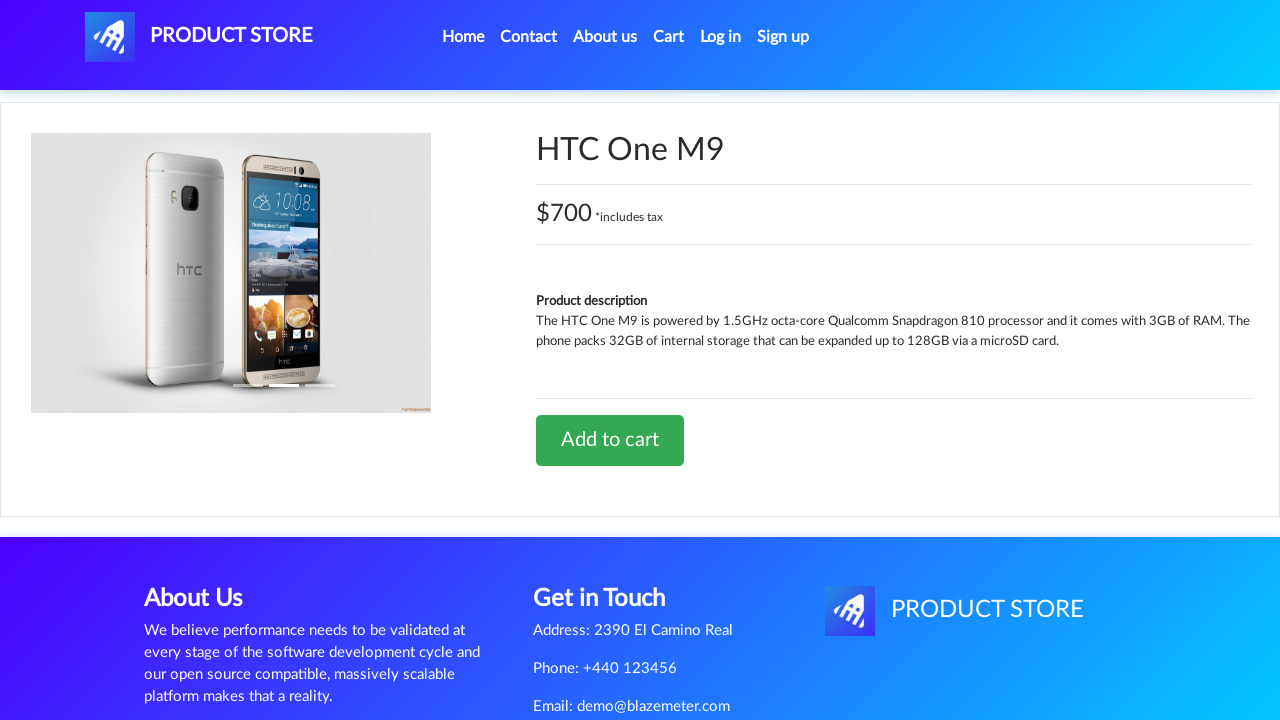

Retrieved price text content from element
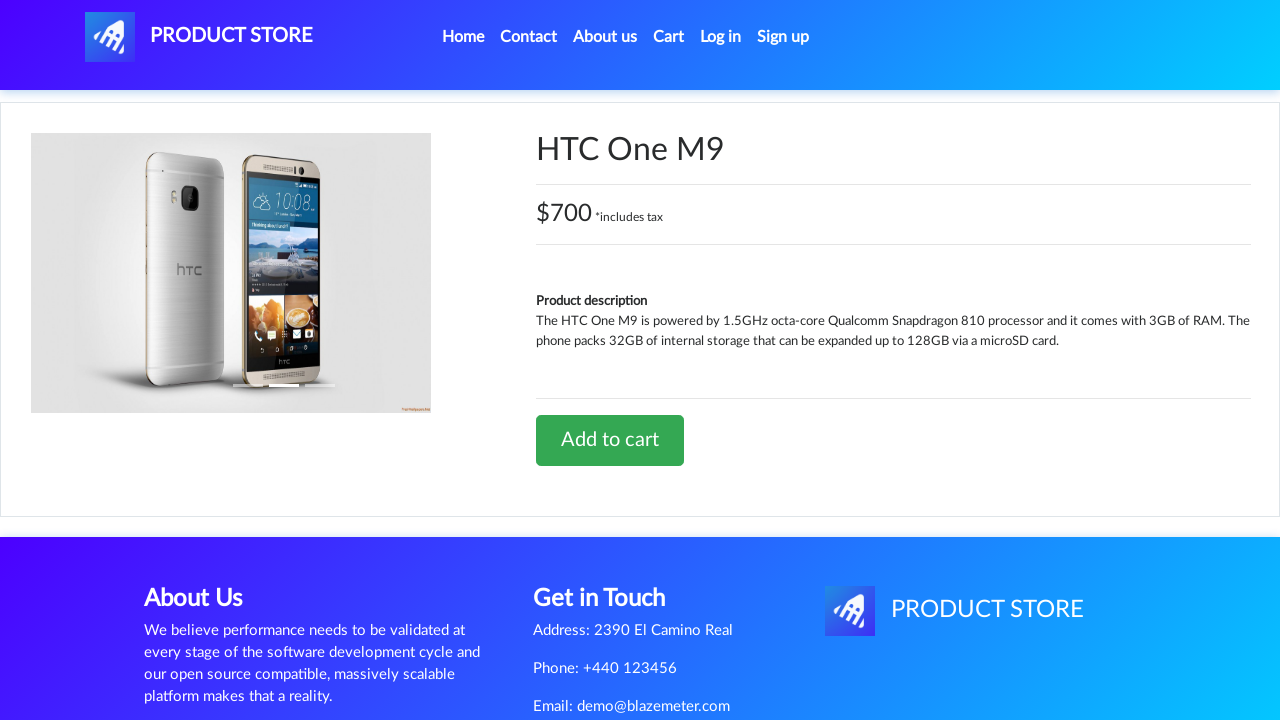

Extracted numeric price value: 700
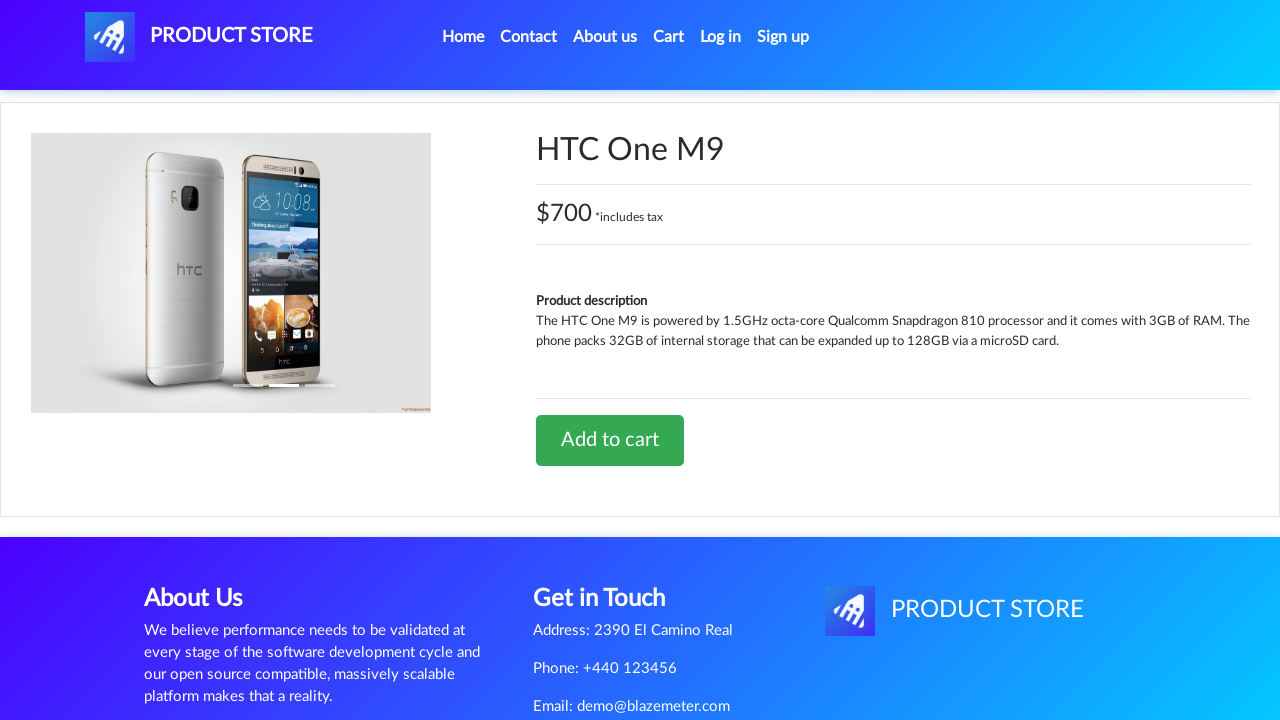

Verified that HTC One M9 price is $700
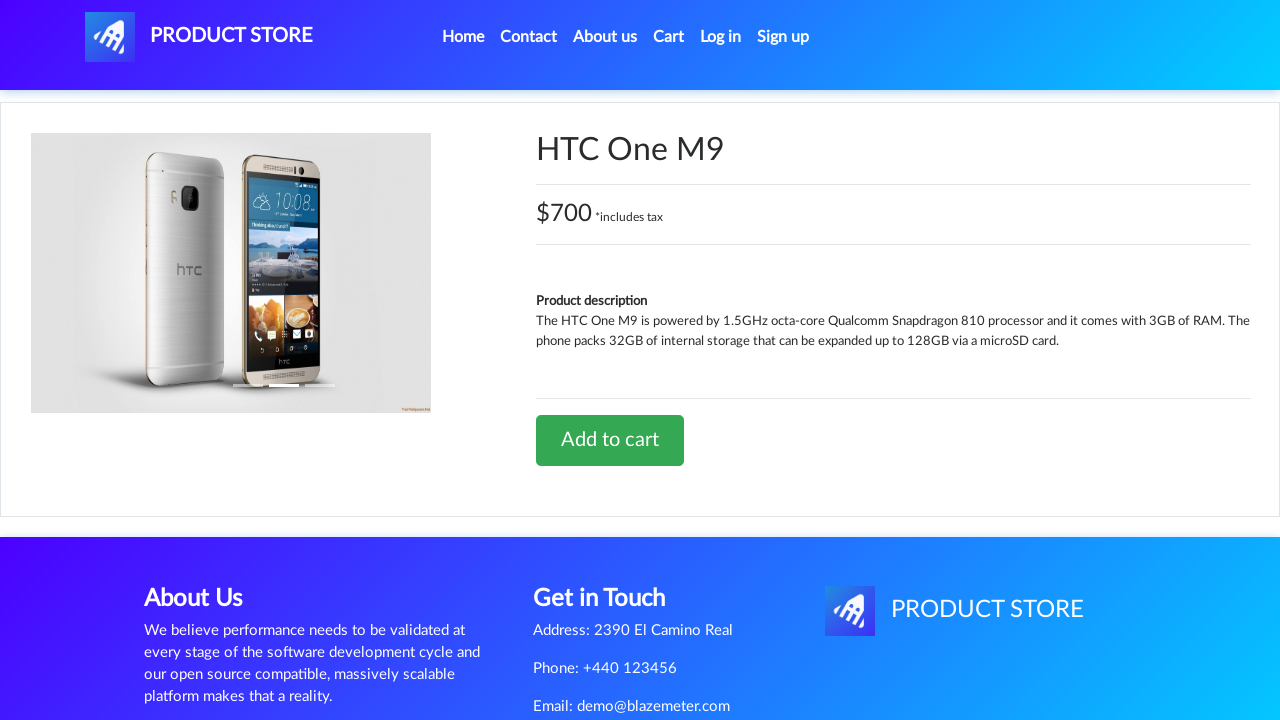

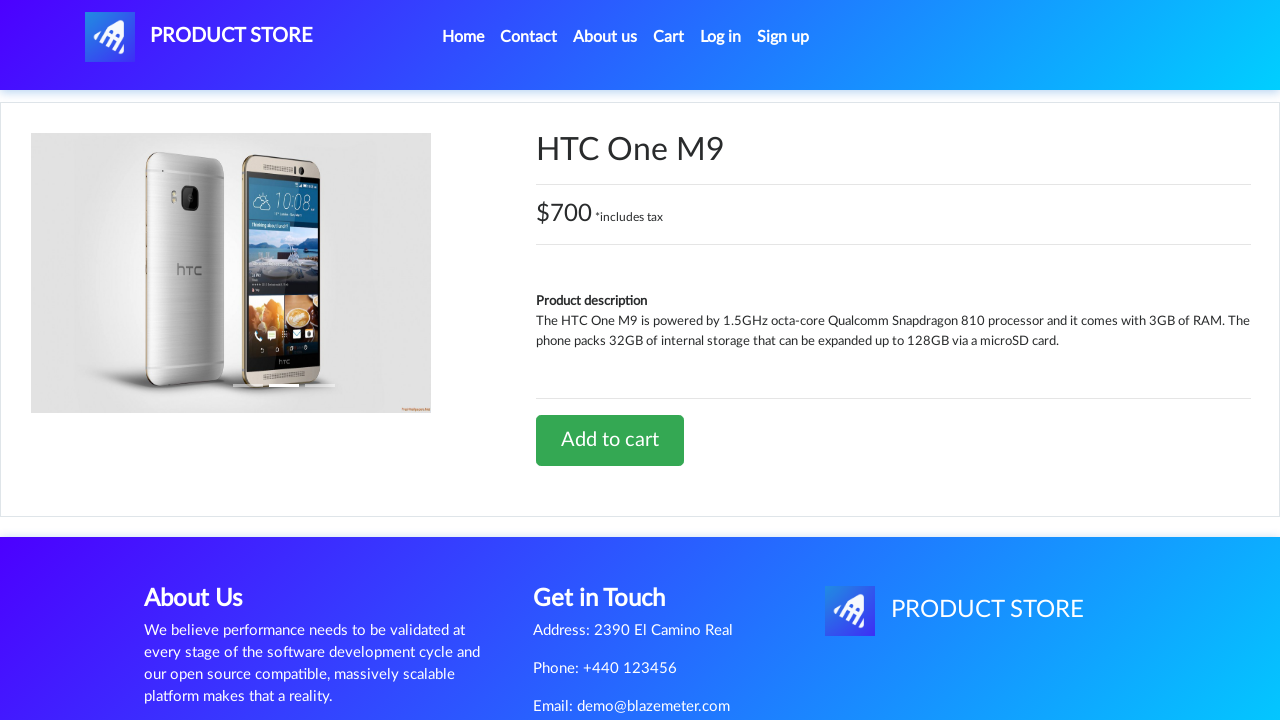